Tests element display functionality by filling form fields and verifying element visibility

Starting URL: https://automationfc.github.io/basic-form/index.html

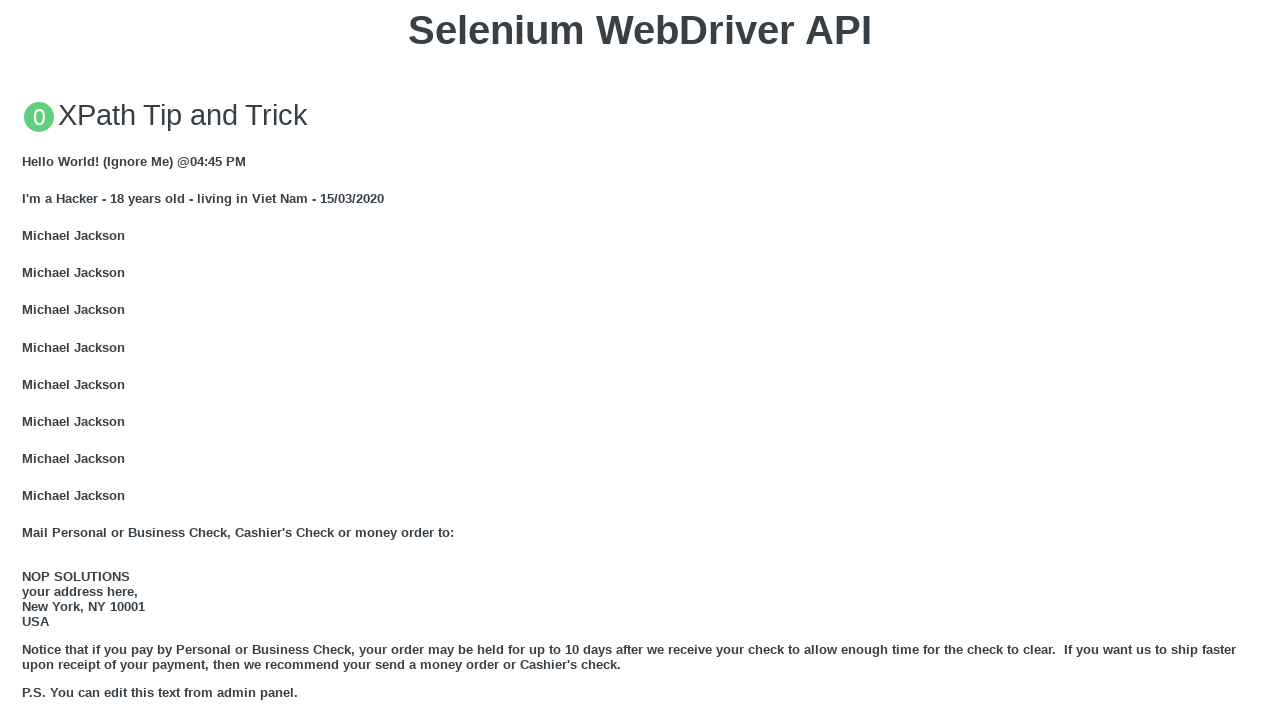

Filled email textbox with 'Automation FC' on #mail
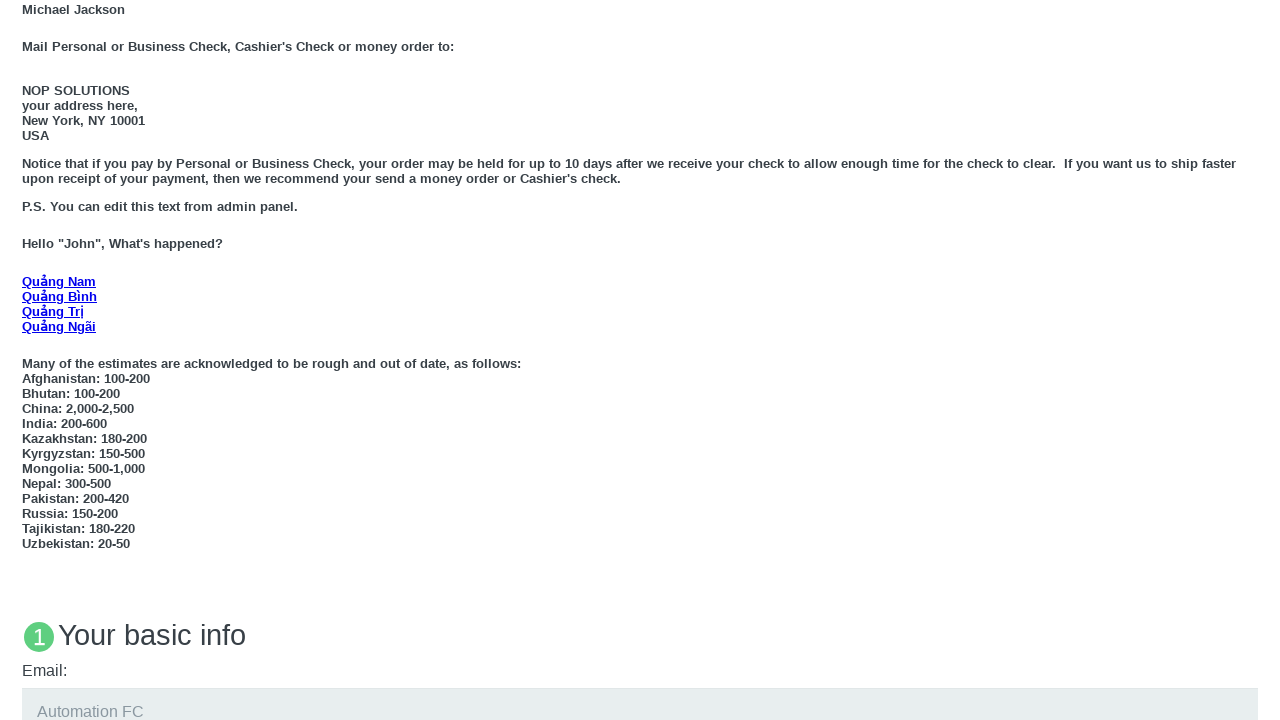

Clicked radio button for 'Under 18' age group at (28, 360) on #under_18
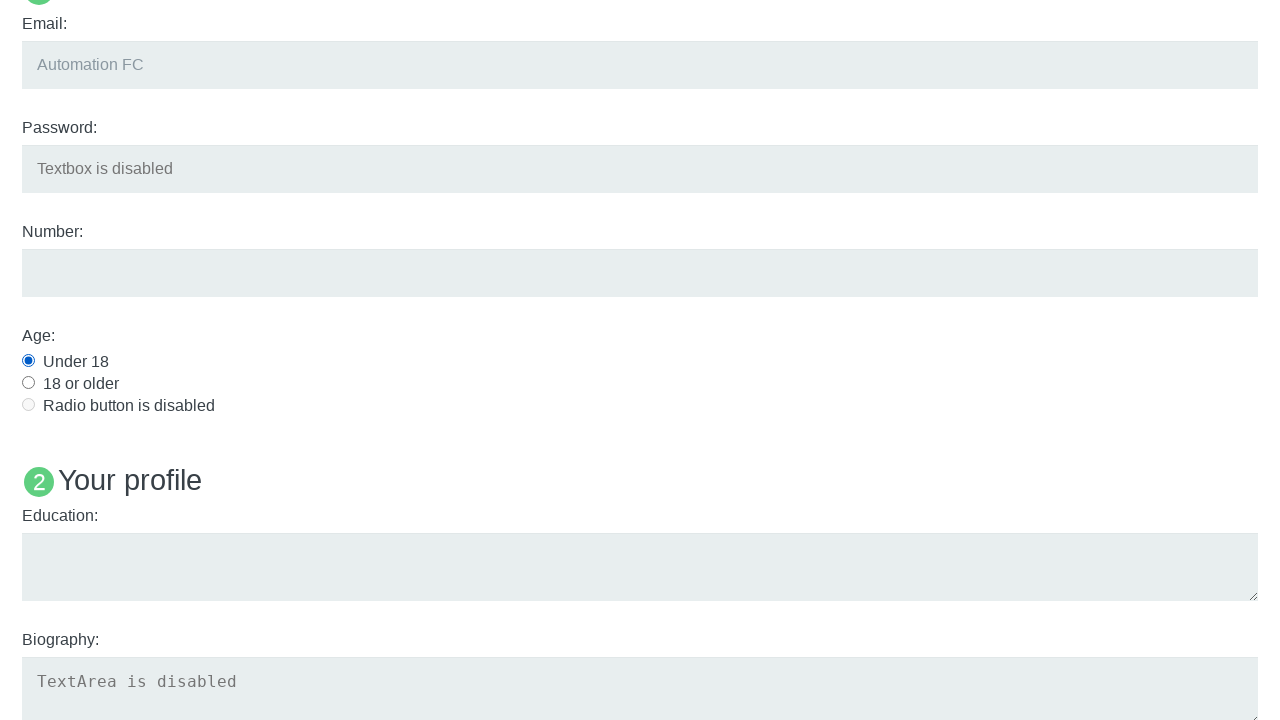

Filled education textarea with 'Automation FC' on #edu
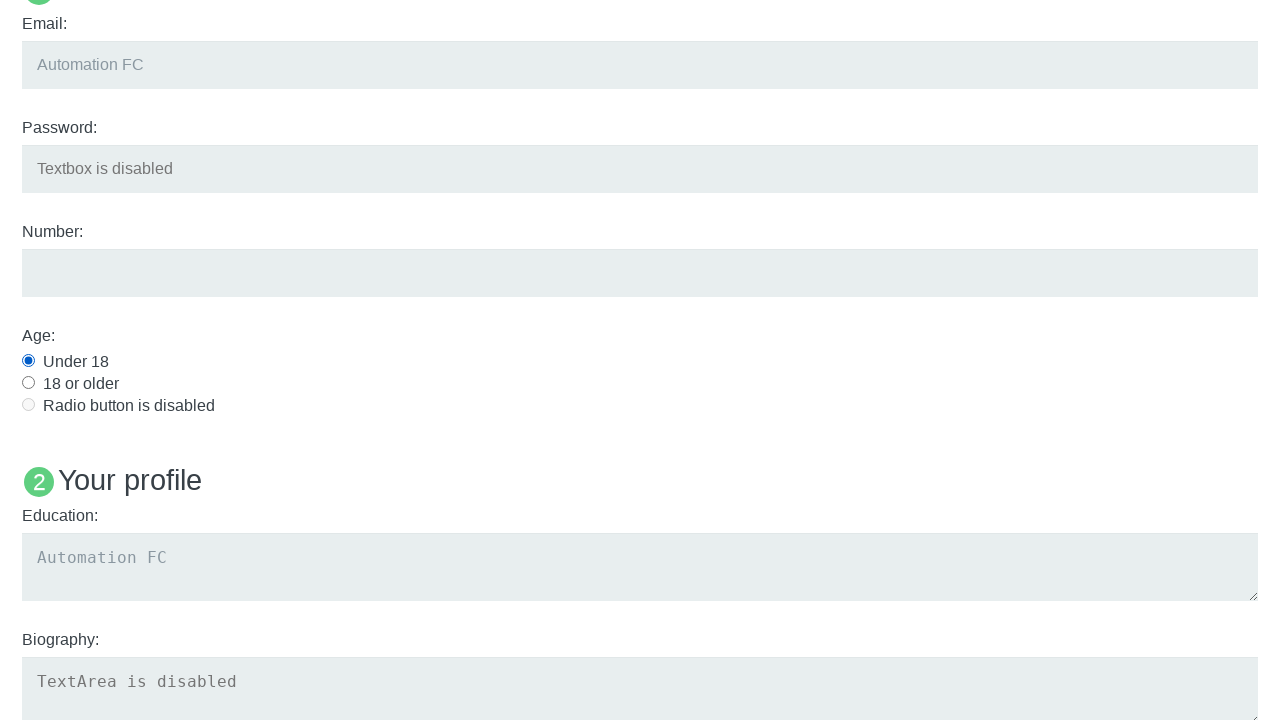

Verified that 'Name: User5' element is not visible
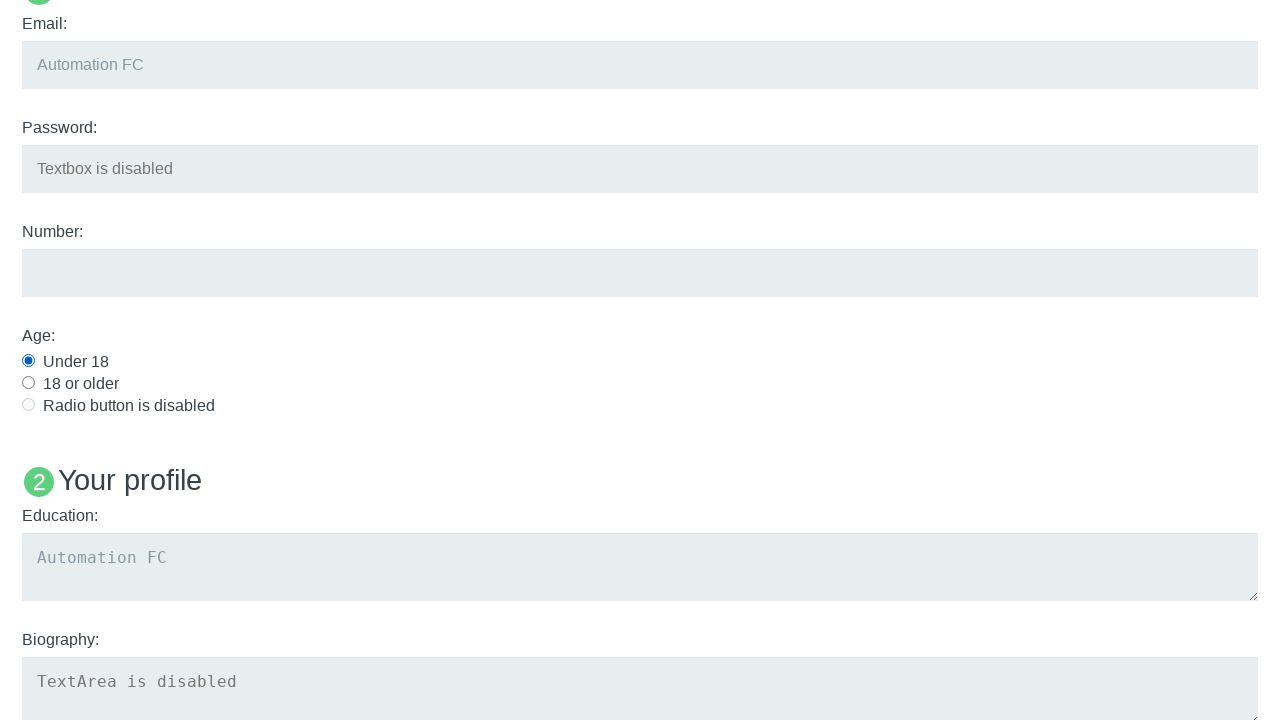

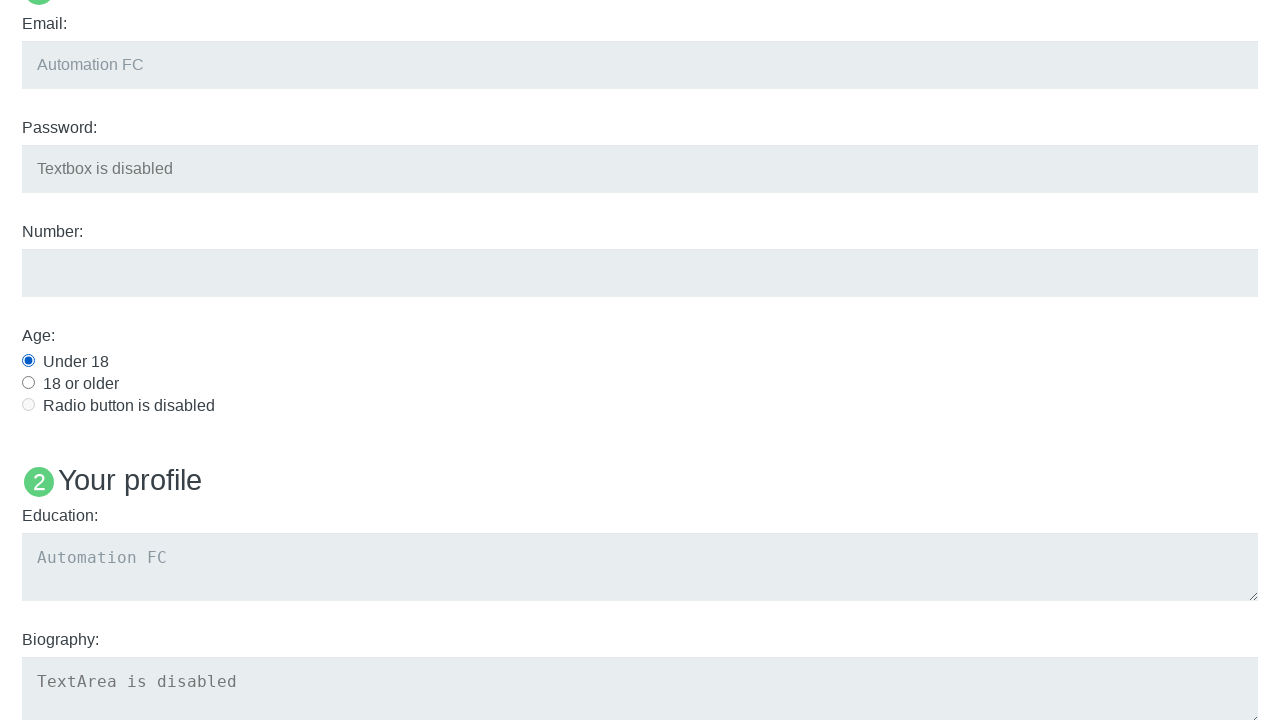